Navigates to Coffee Bean Korea store locator page and interacts with the store popup functionality by triggering the store detail popup for multiple stores.

Starting URL: https://www.coffeebeankorea.com/store/store.asp

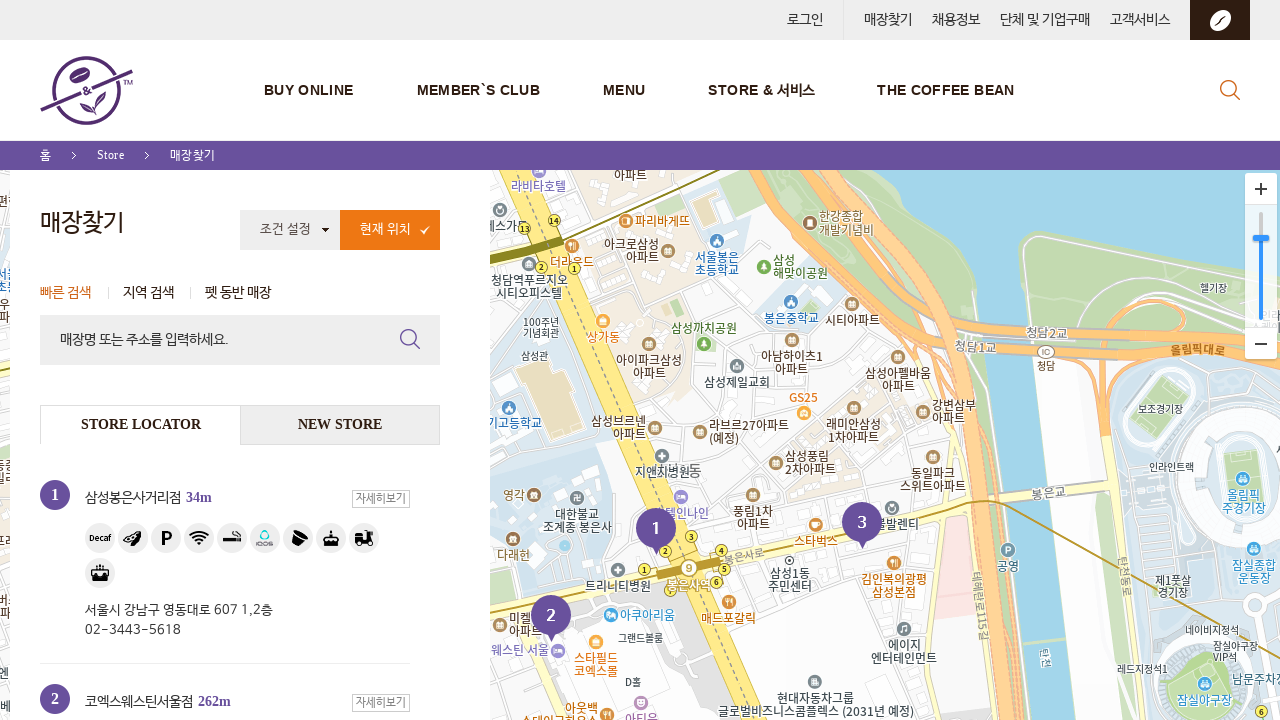

Store page loaded and network idle
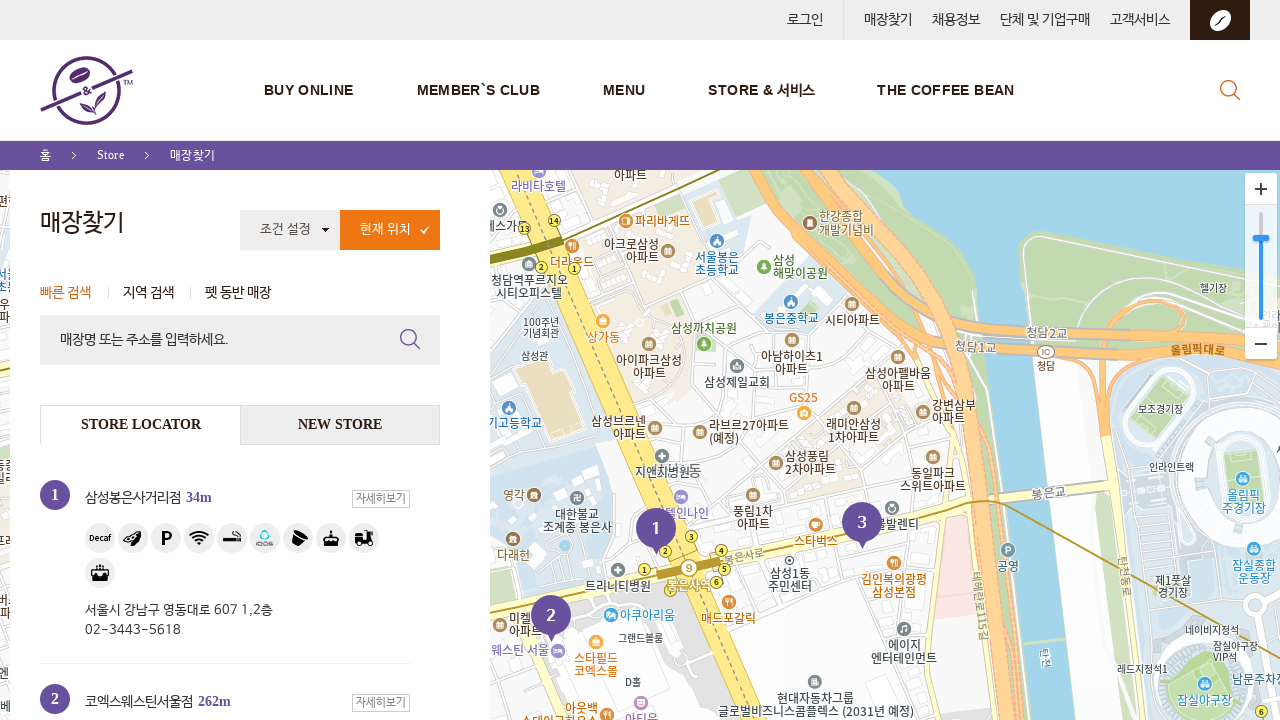

Executed storePop2('1') to open store 1 popup
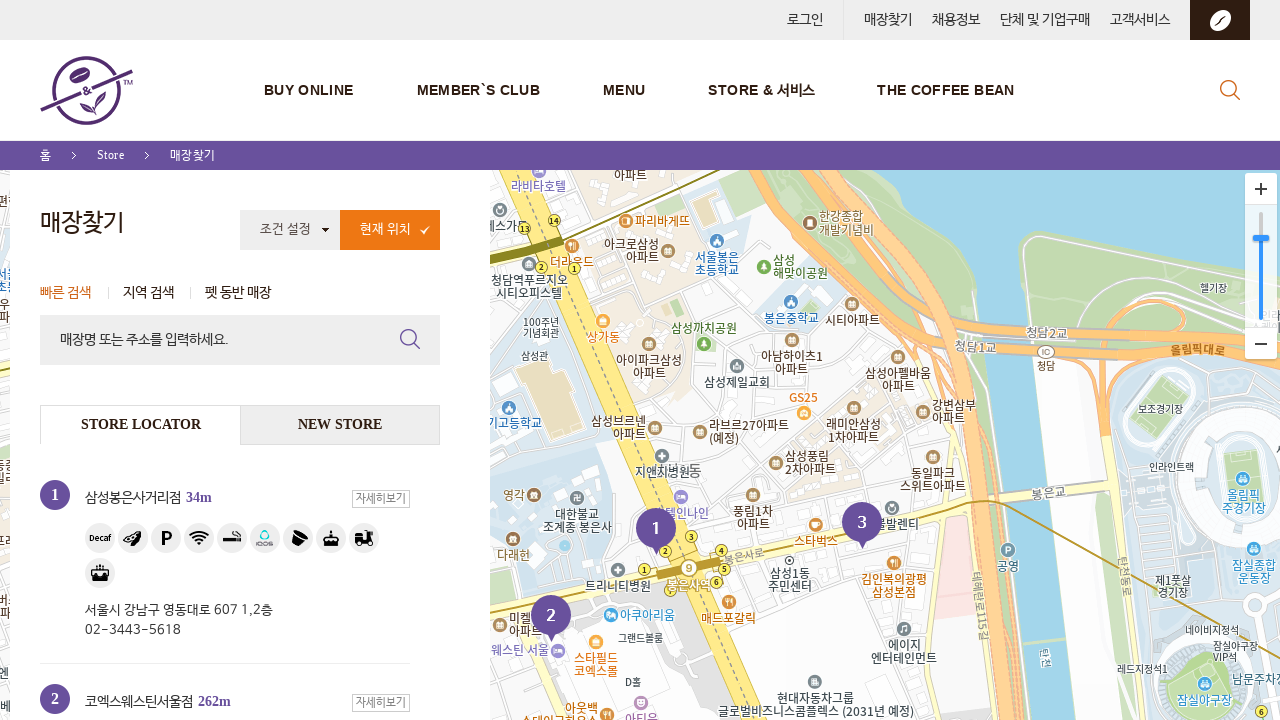

Exception occurred while opening store 1 popup, continuing to next store
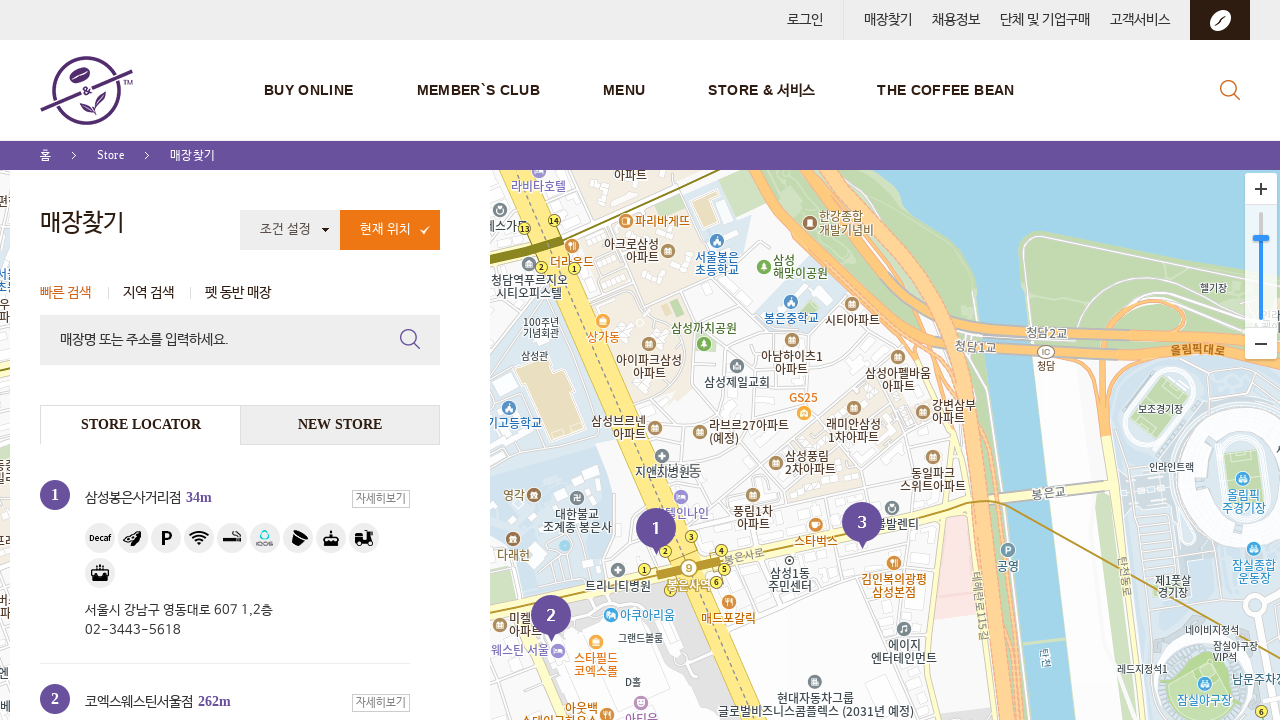

Executed storePop2('2') to open store 2 popup
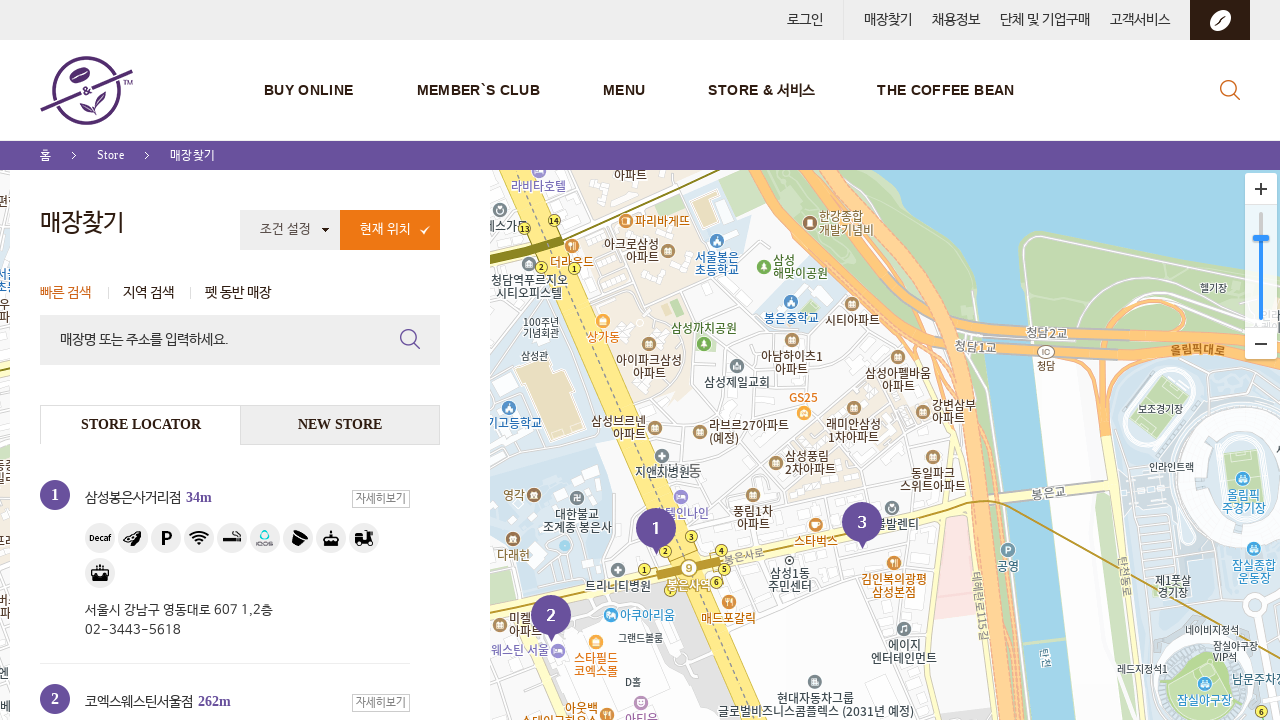

Exception occurred while opening store 2 popup, continuing to next store
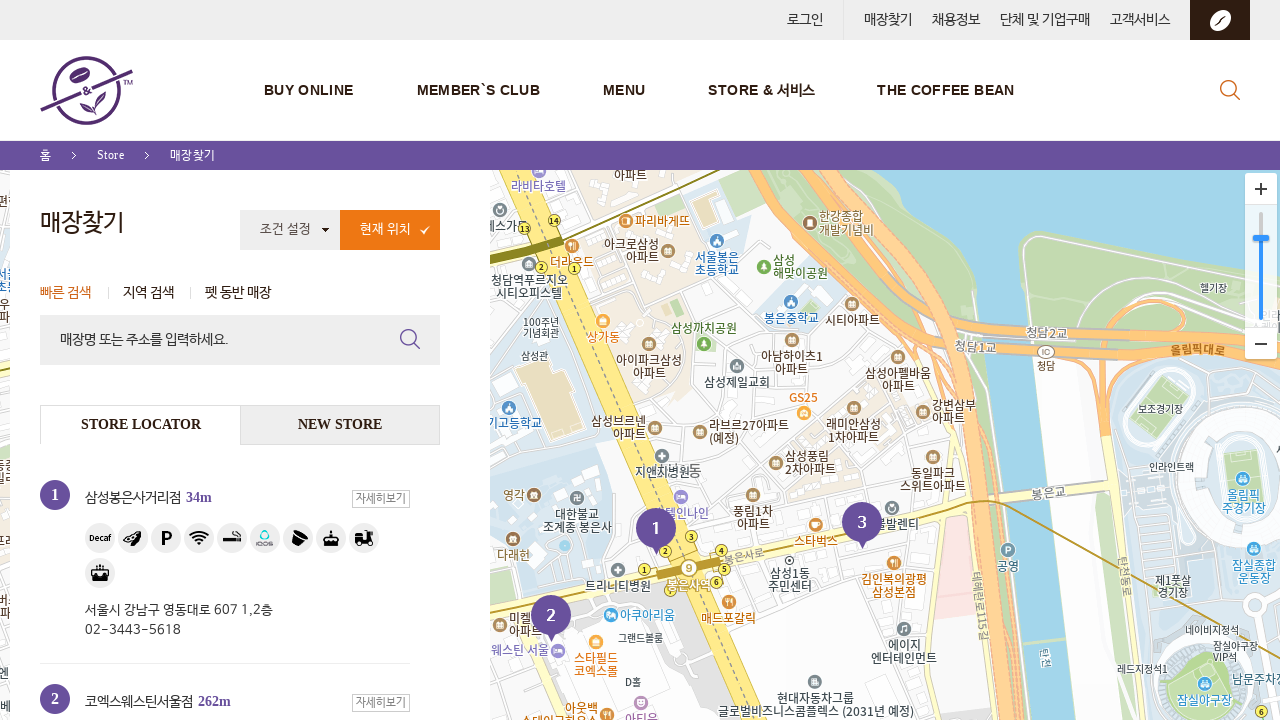

Executed storePop2('3') to open store 3 popup
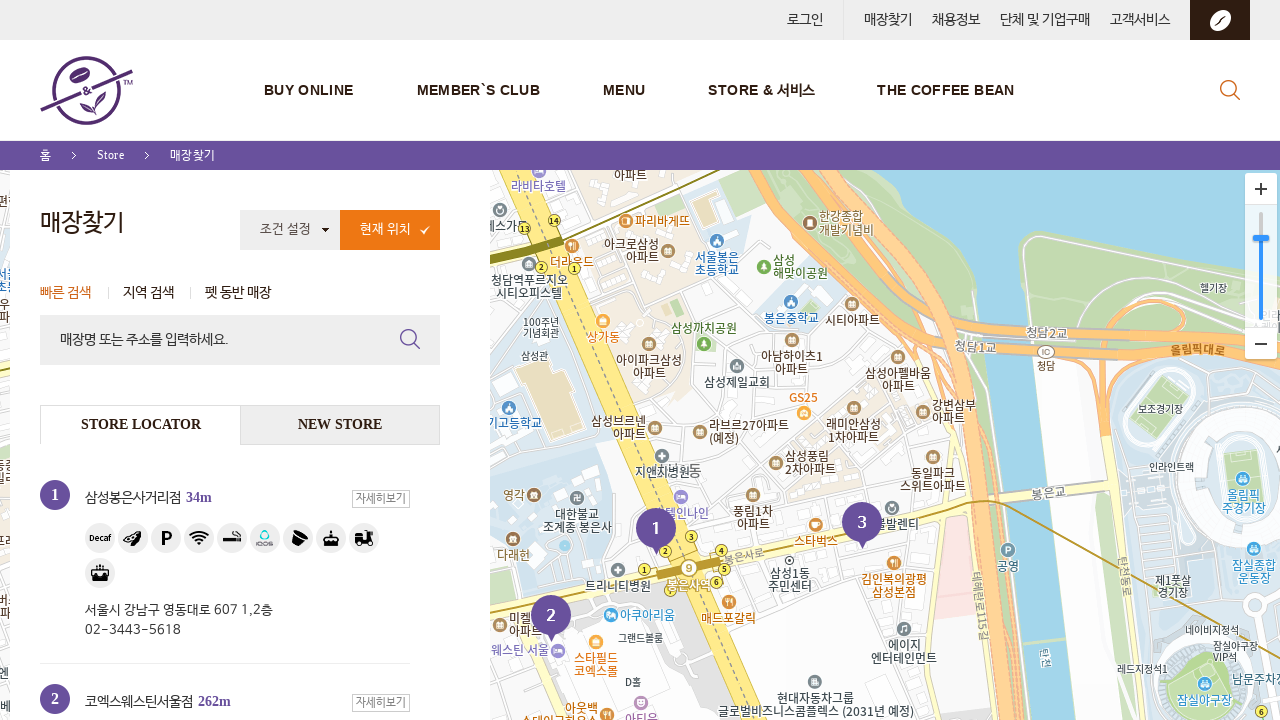

Store 3 popup content loaded and store name header visible
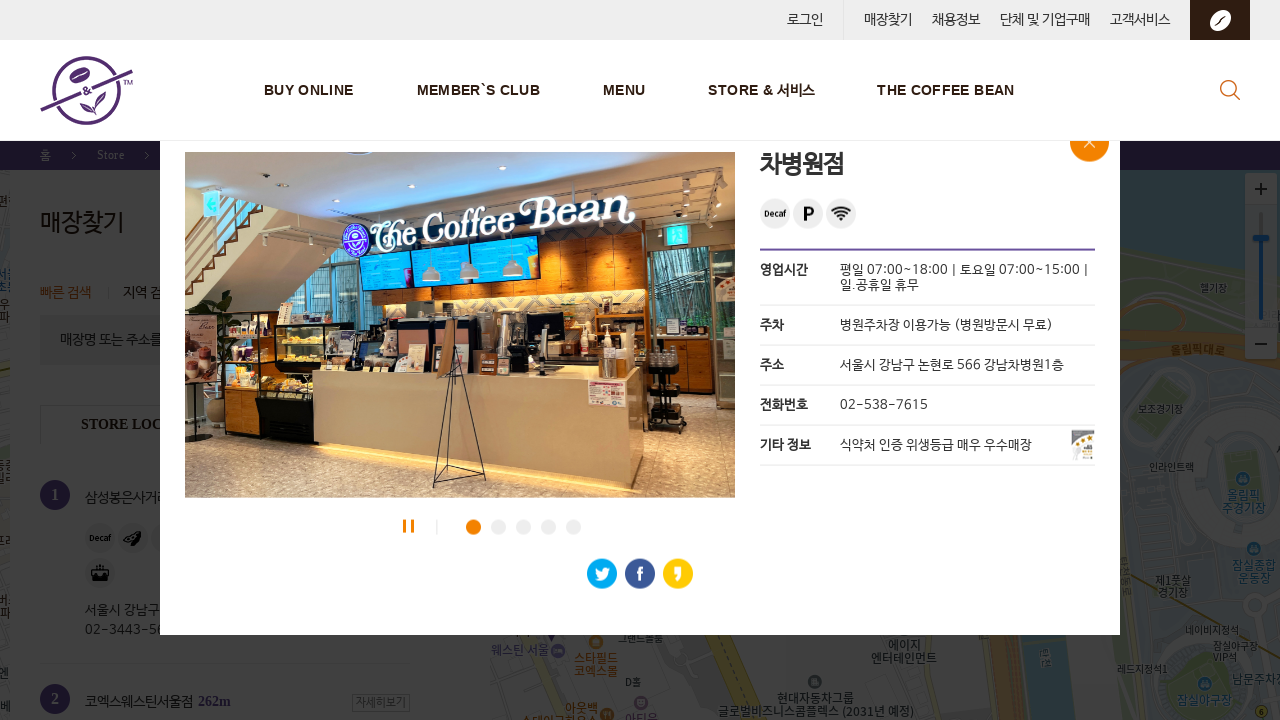

Waited 500ms before proceeding to next store
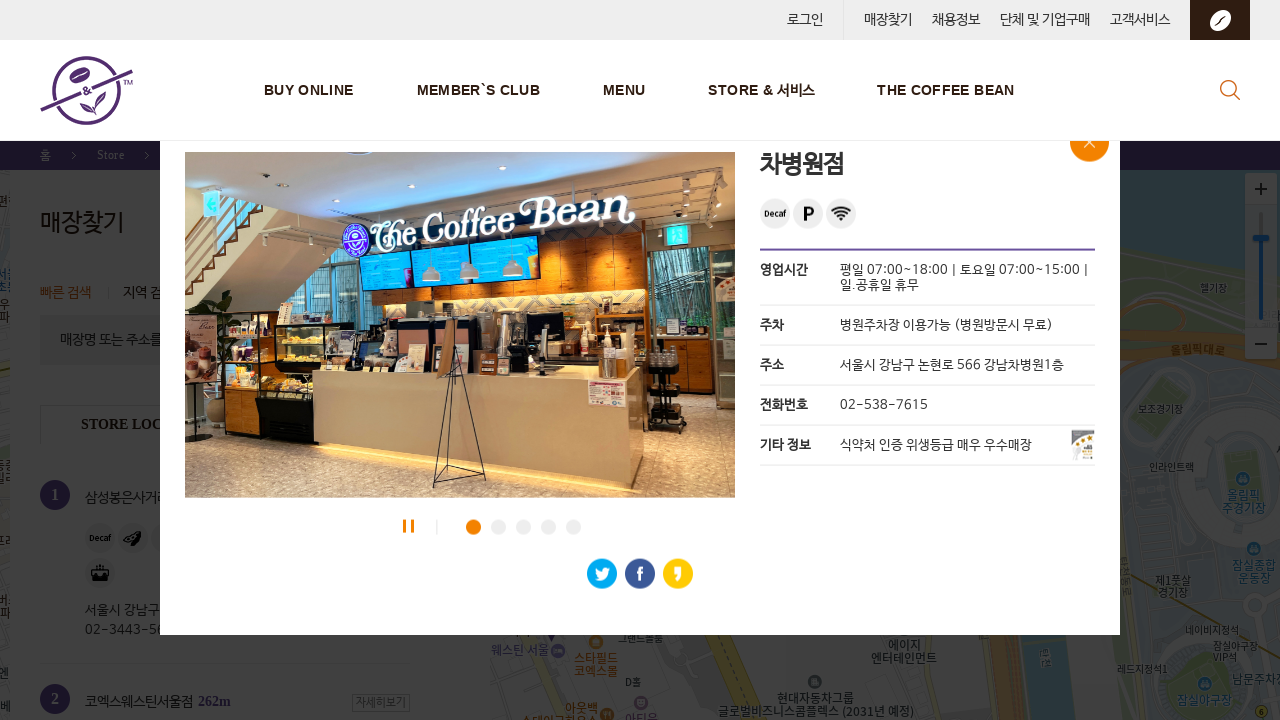

Executed storePop2('4') to open store 4 popup
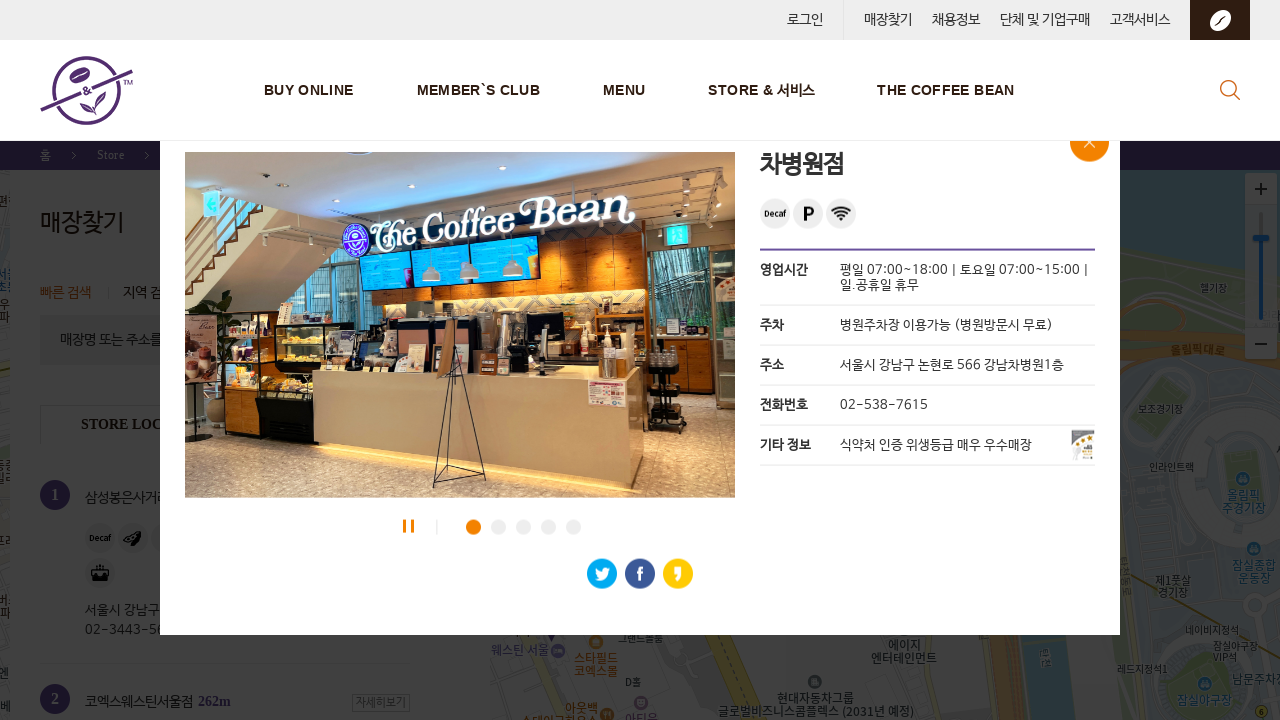

Store 4 popup content loaded and store name header visible
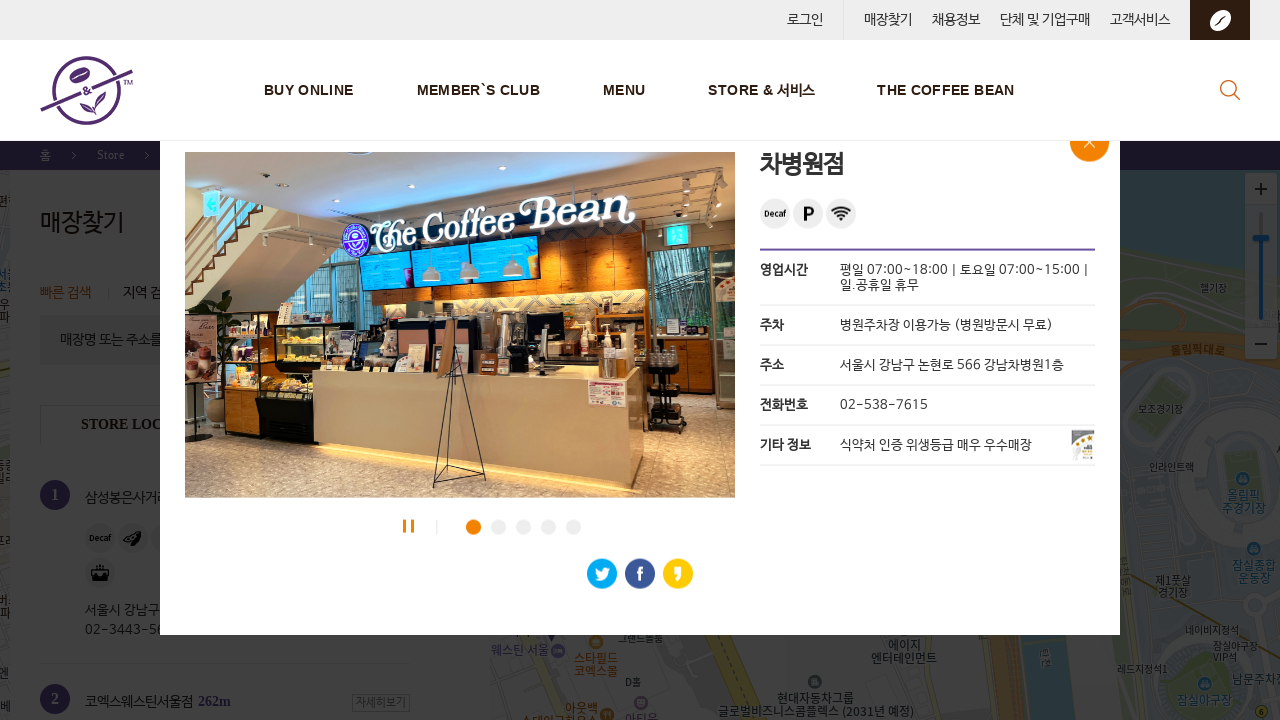

Waited 500ms before proceeding to next store
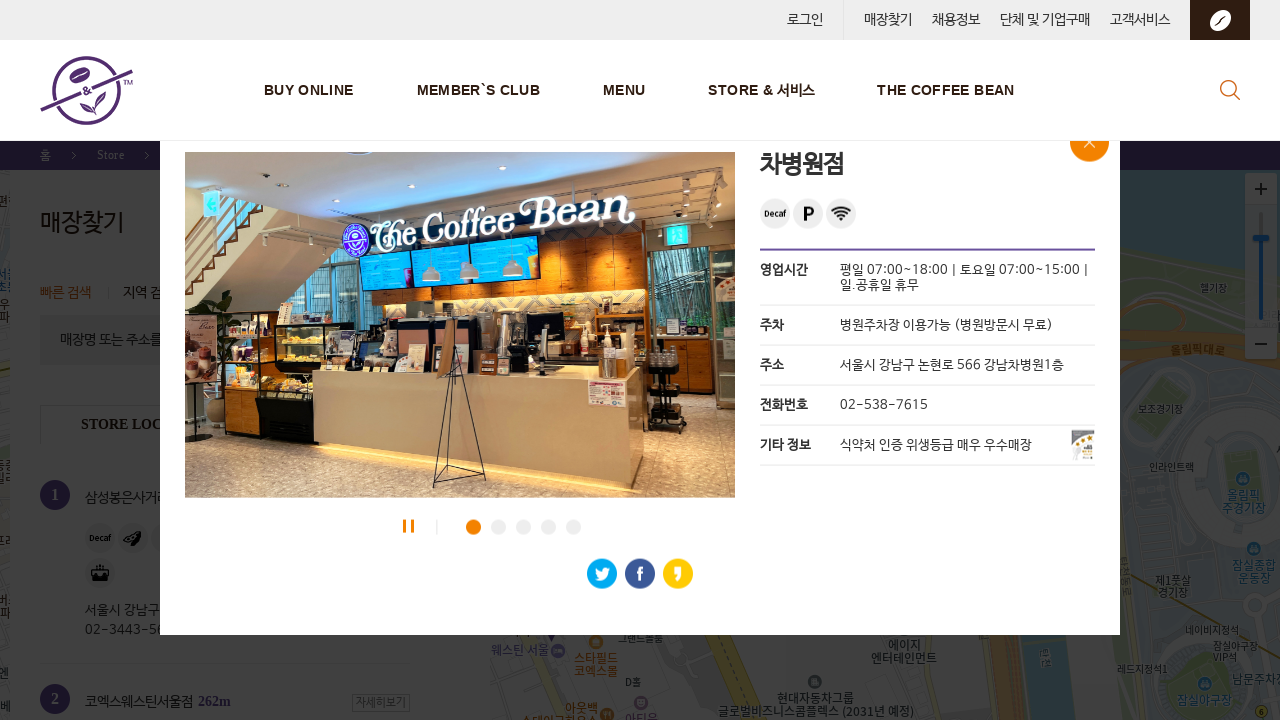

Executed storePop2('5') to open store 5 popup
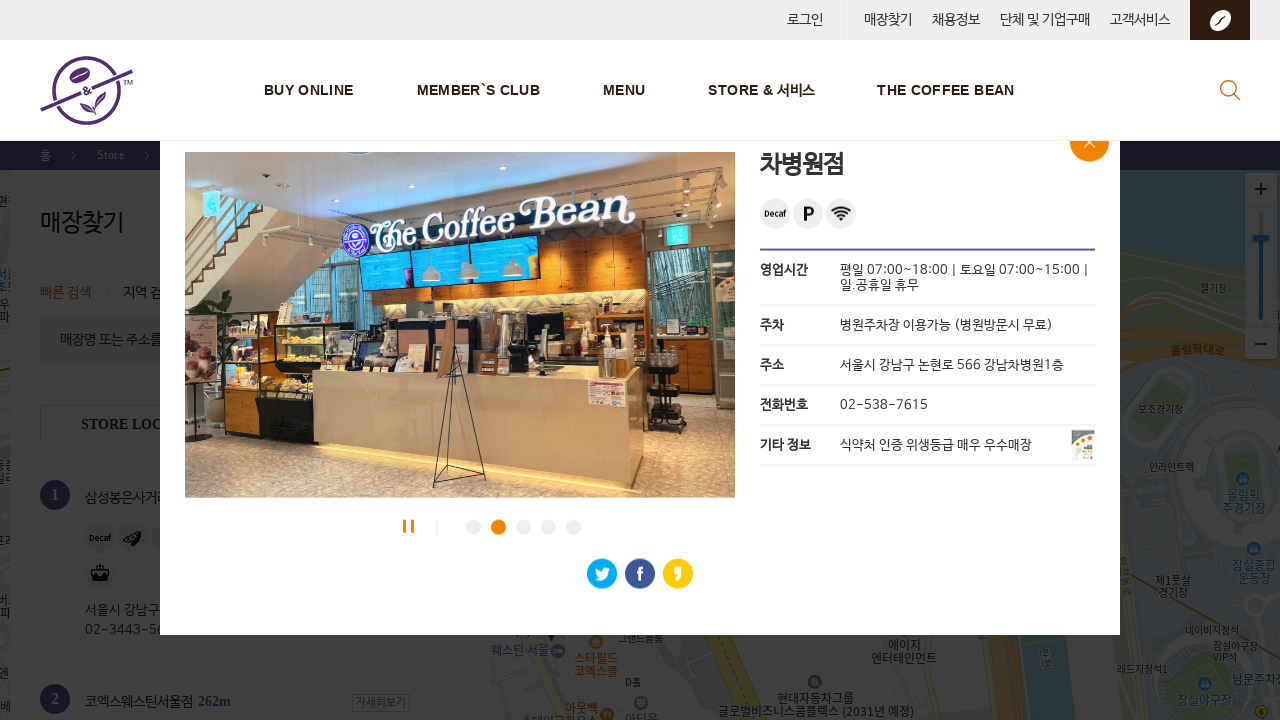

Store 5 popup content loaded and store name header visible
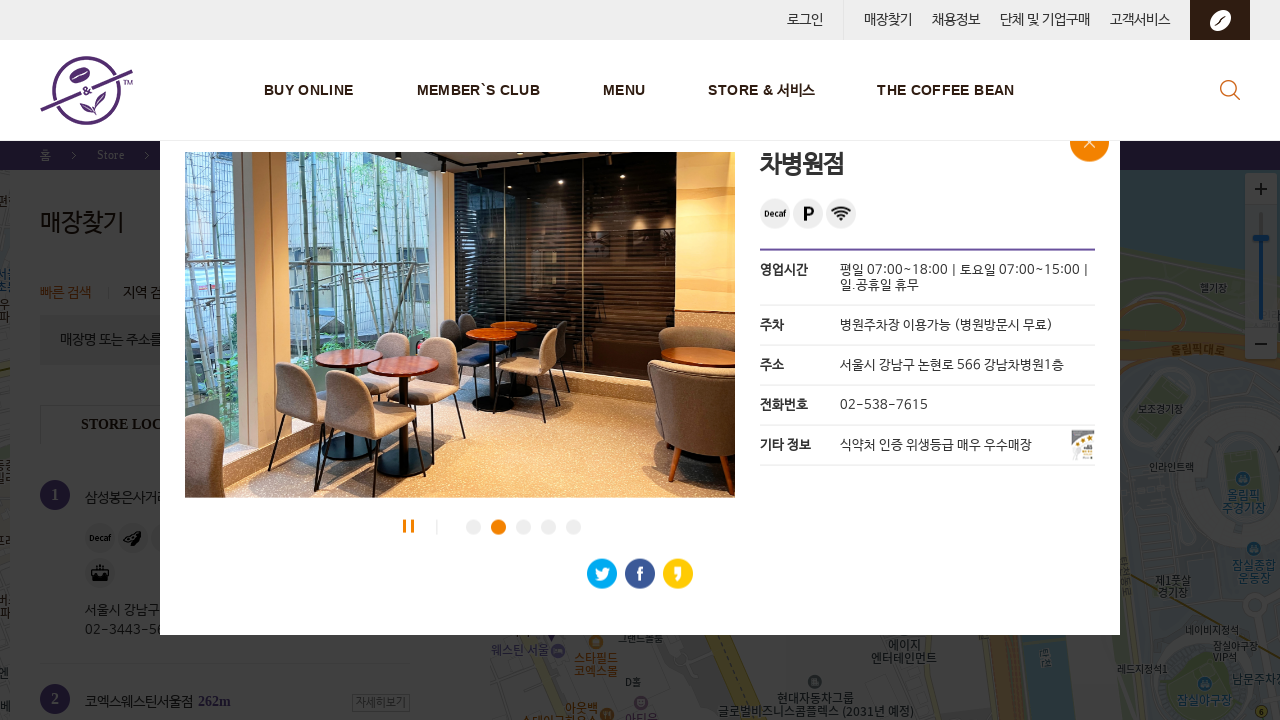

Waited 500ms before proceeding to next store
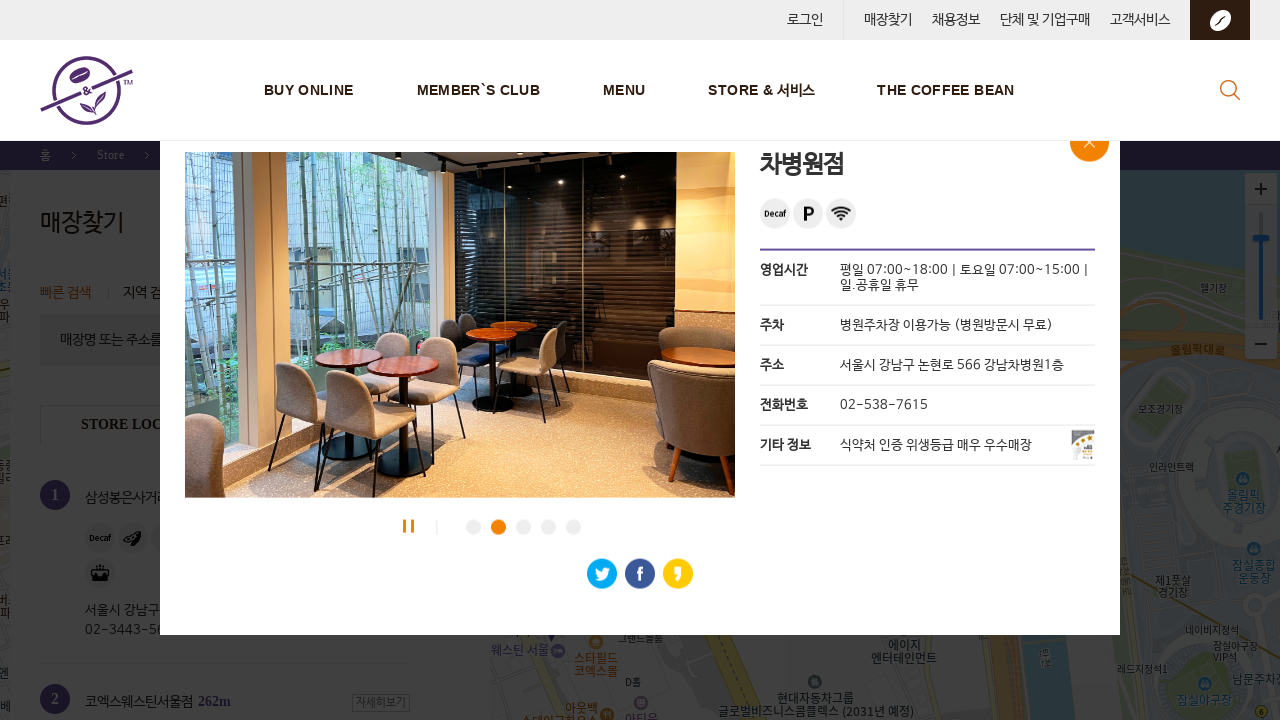

Executed storePop2('6') to open store 6 popup
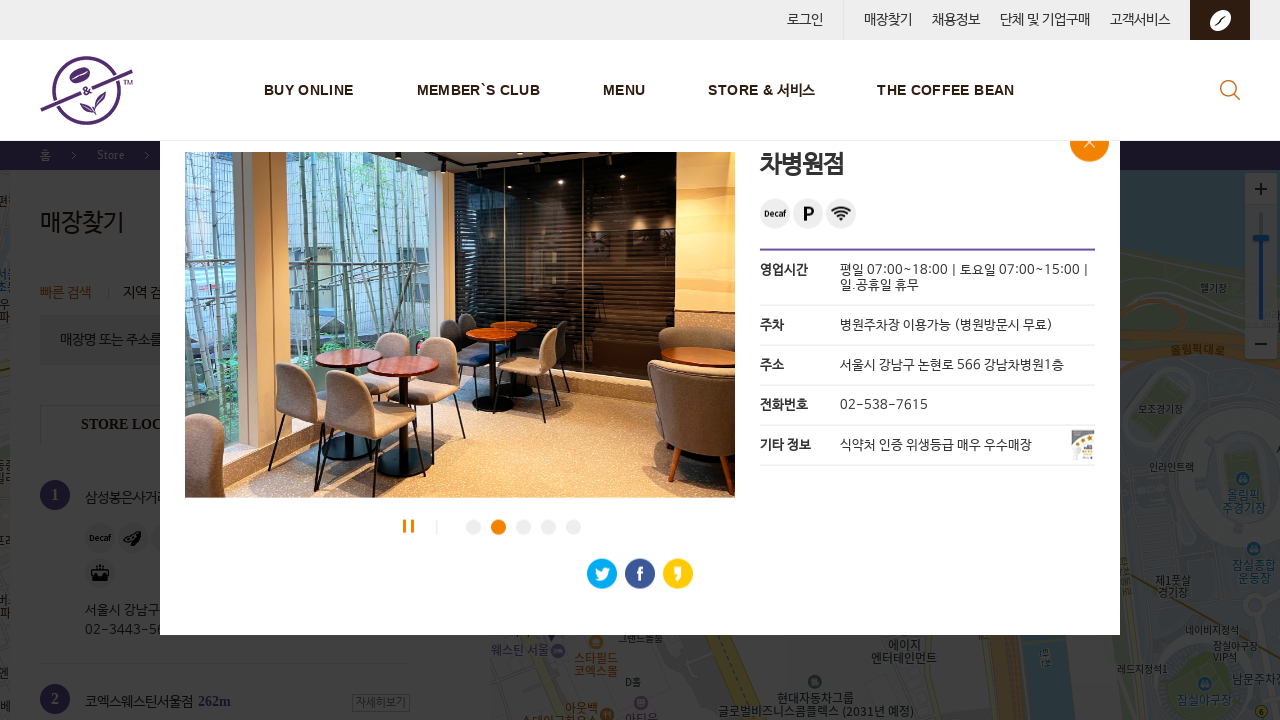

Store 6 popup content loaded and store name header visible
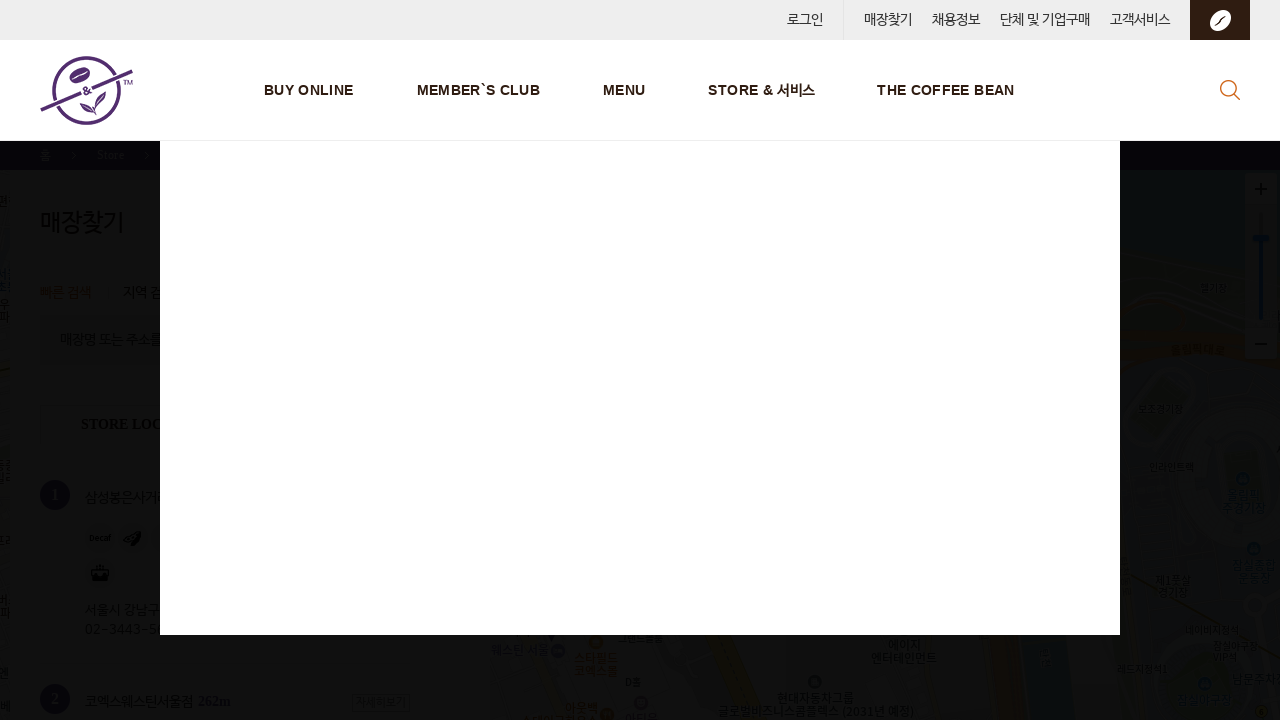

Waited 500ms before proceeding to next store
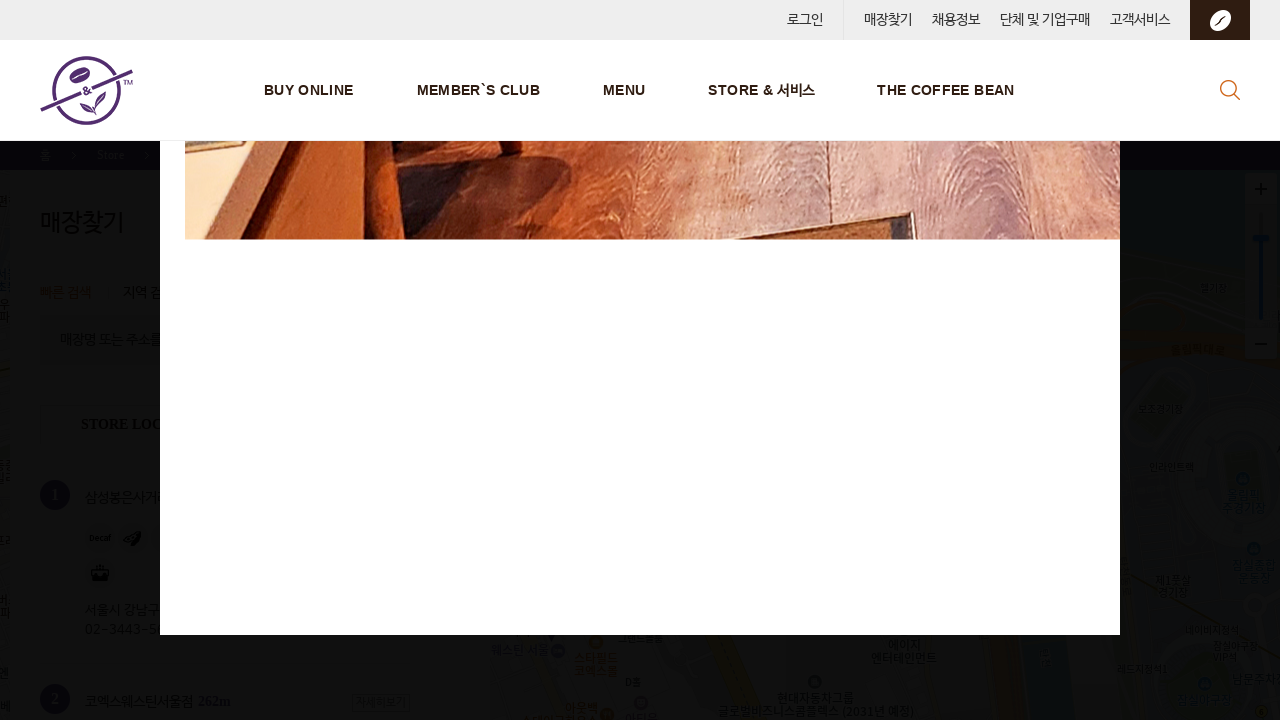

Executed storePop2('7') to open store 7 popup
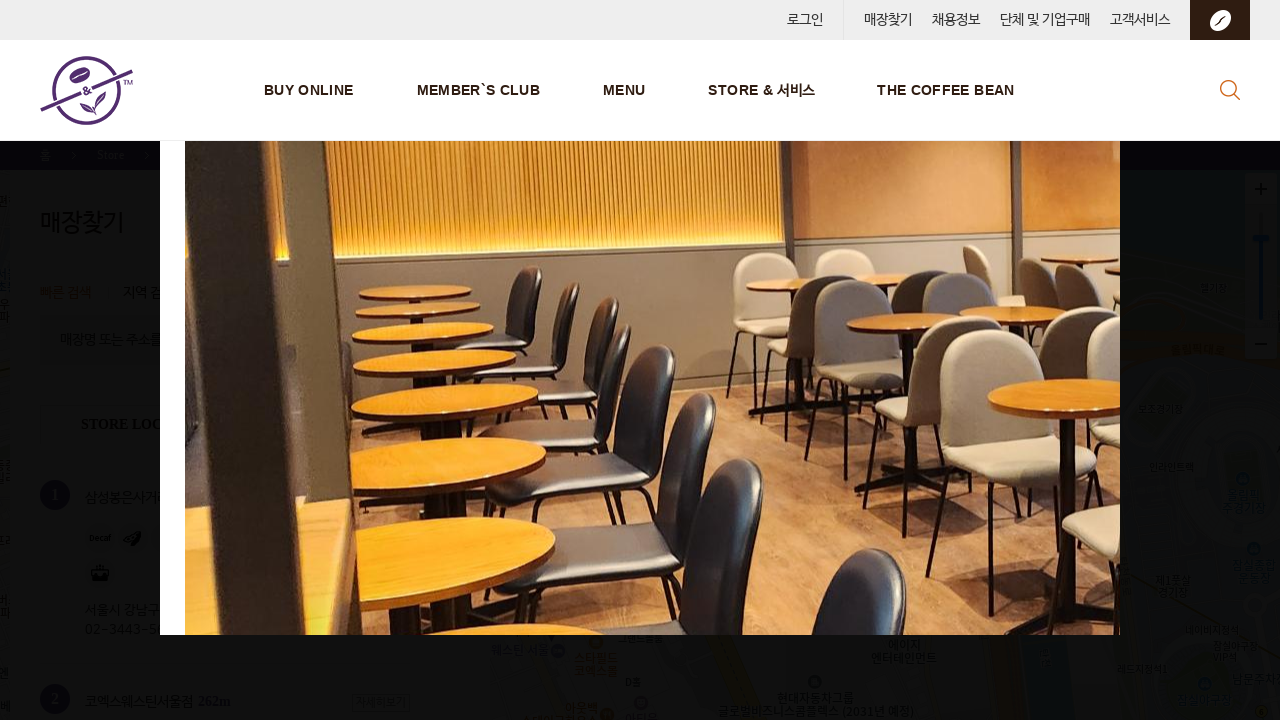

Store 7 popup content loaded and store name header visible
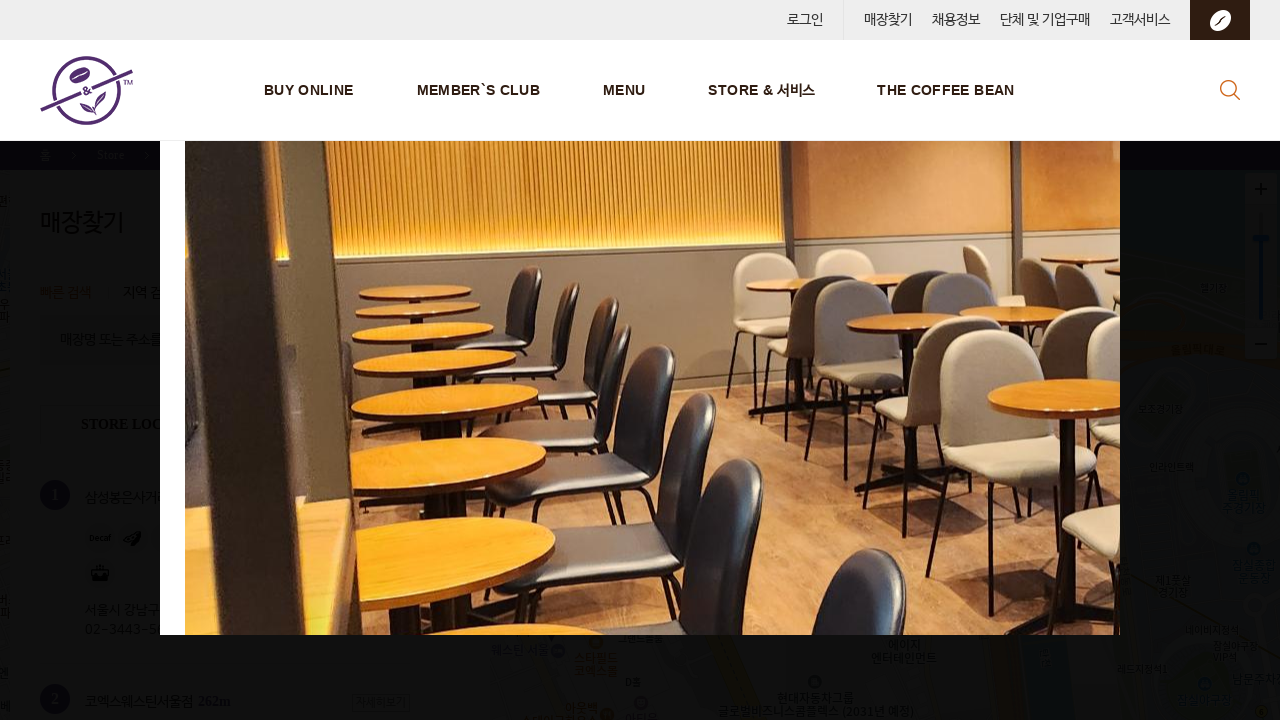

Waited 500ms before proceeding to next store
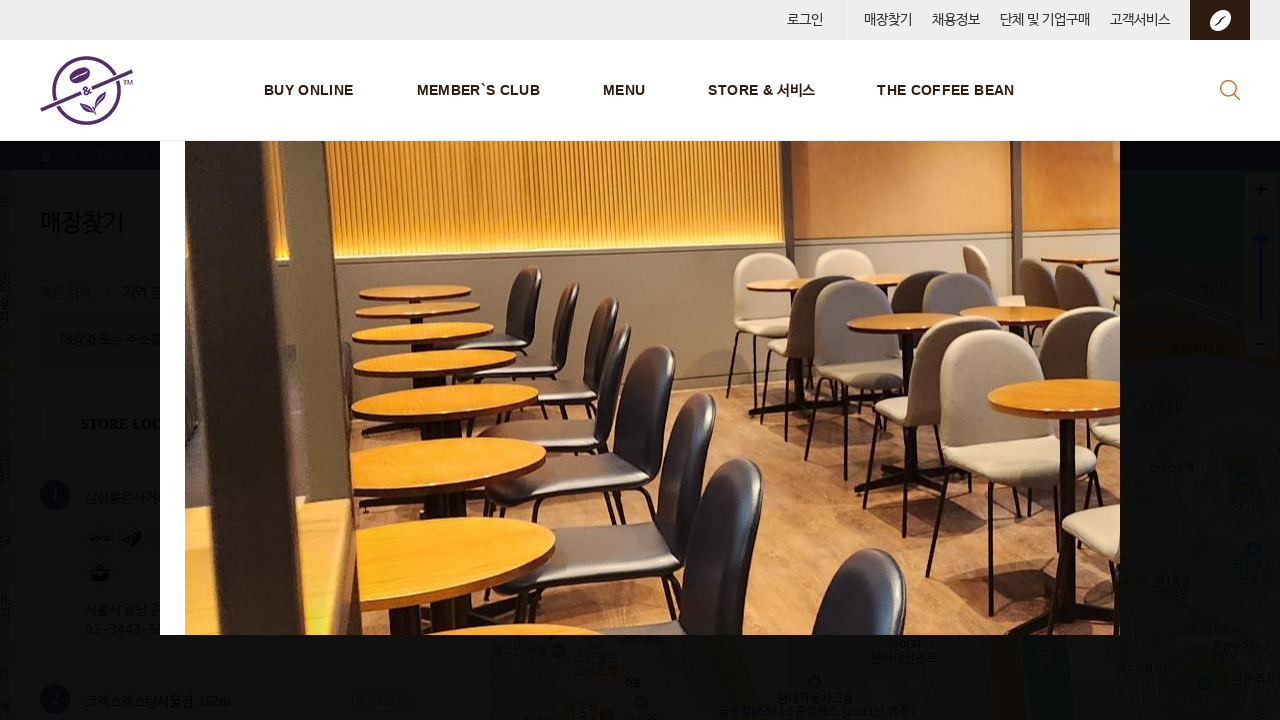

Executed storePop2('8') to open store 8 popup
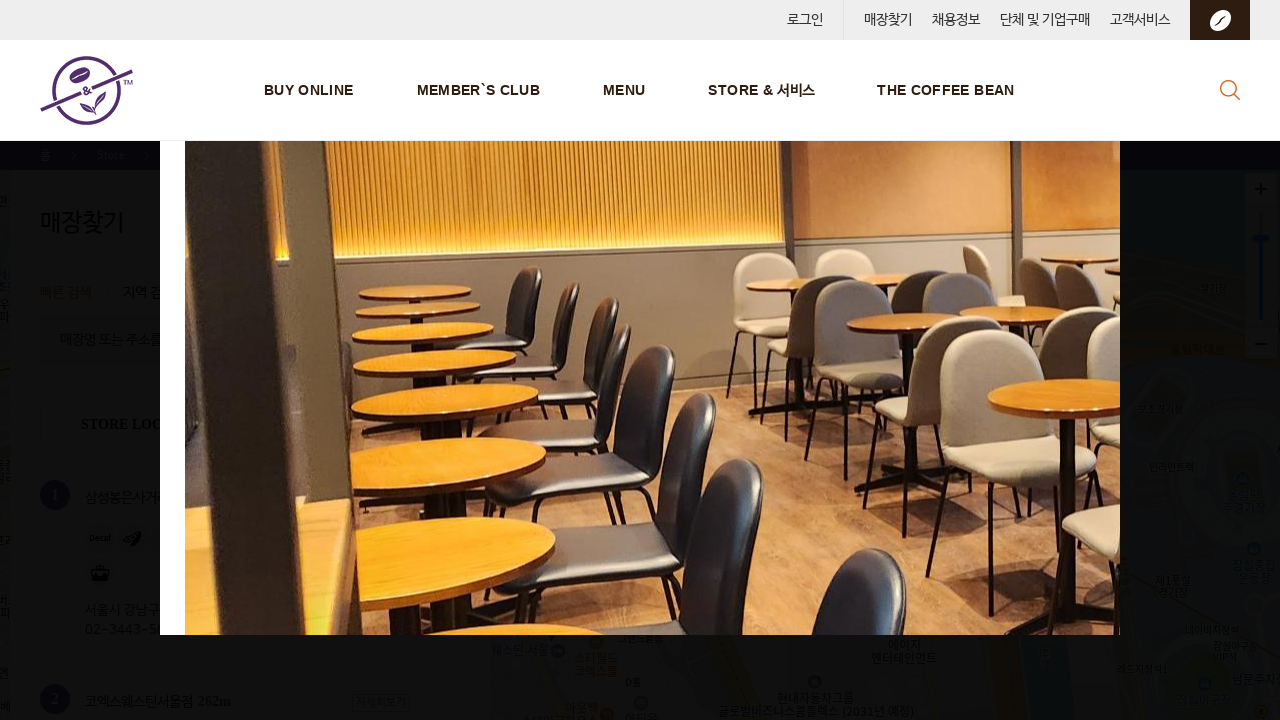

Store 8 popup content loaded and store name header visible
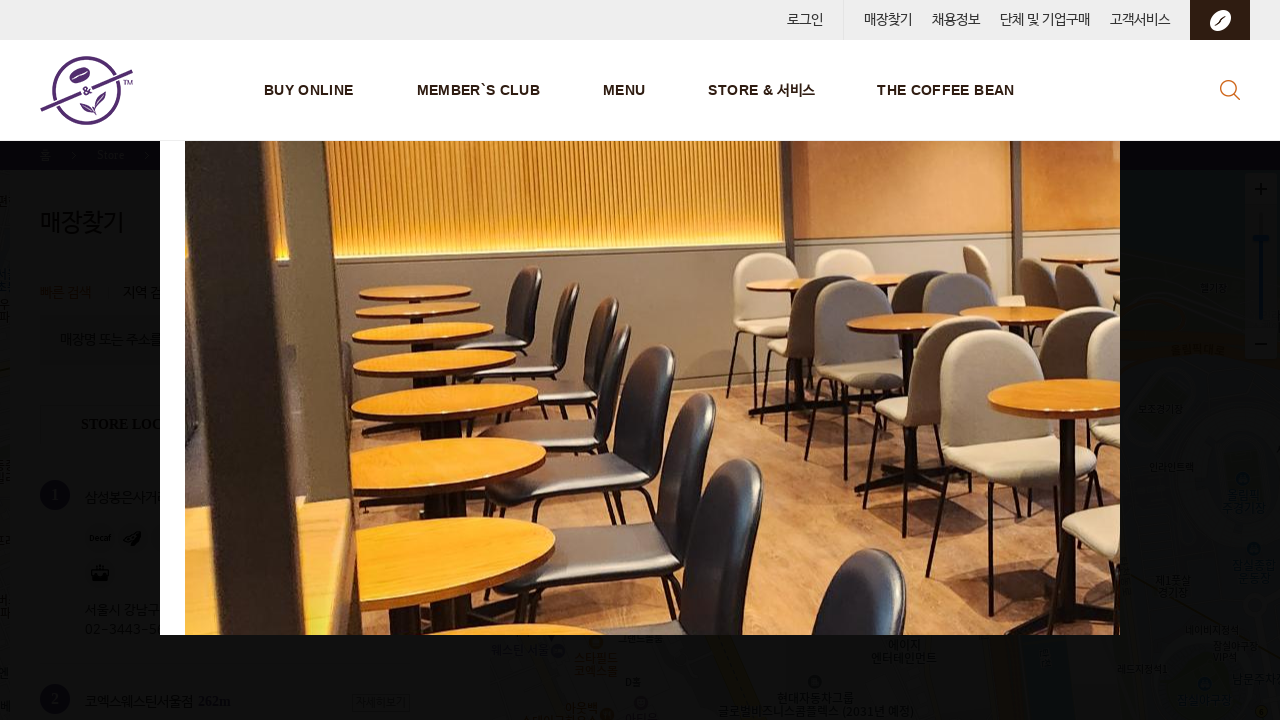

Waited 500ms before proceeding to next store
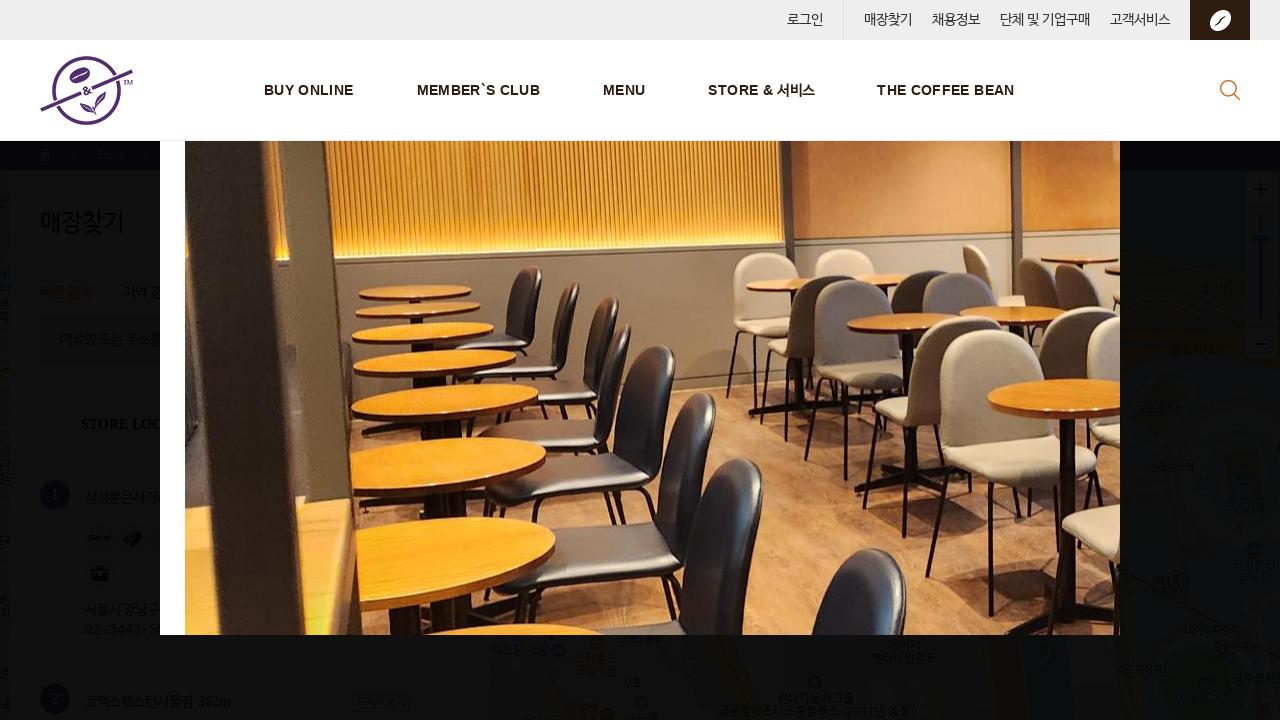

Executed storePop2('9') to open store 9 popup
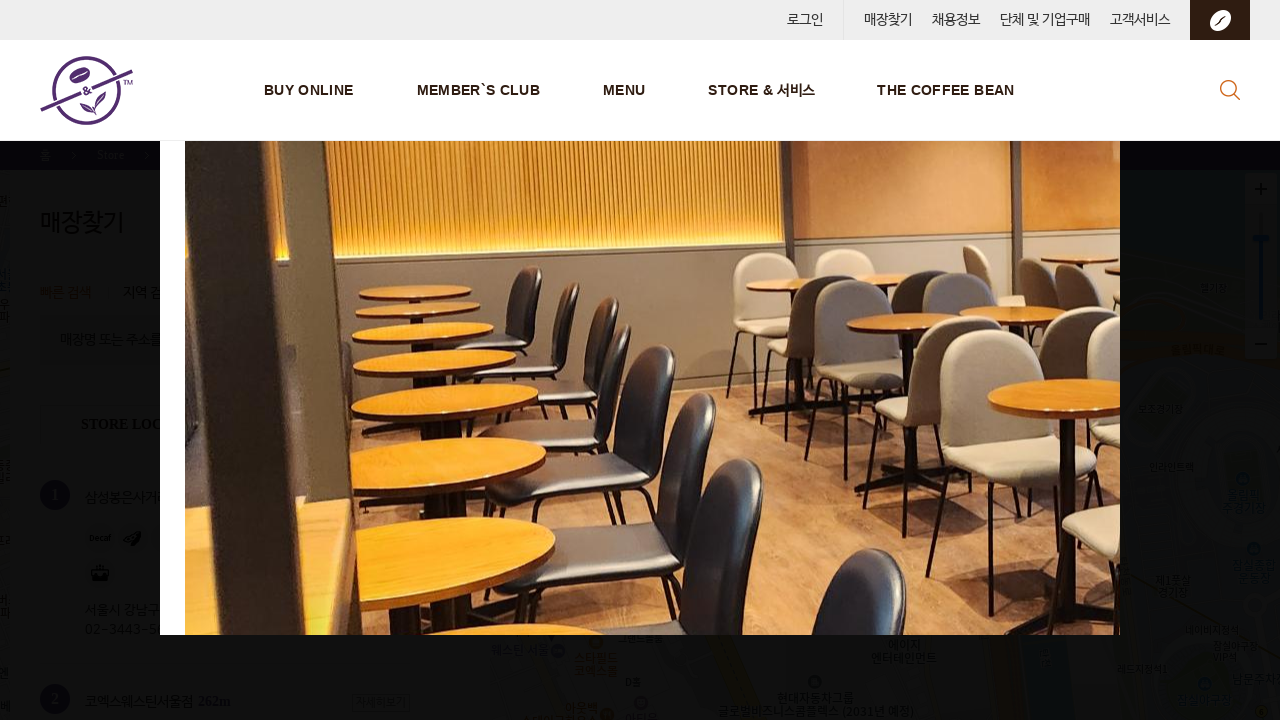

Store 9 popup content loaded and store name header visible
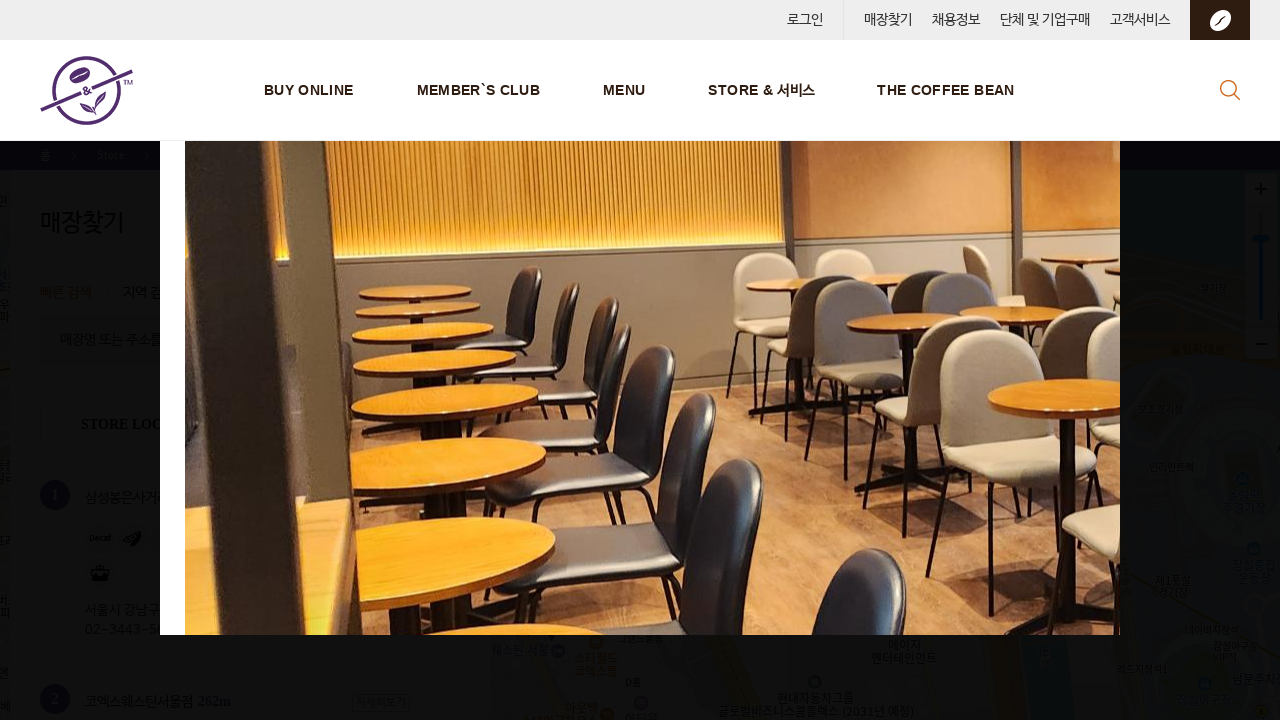

Waited 500ms before proceeding to next store
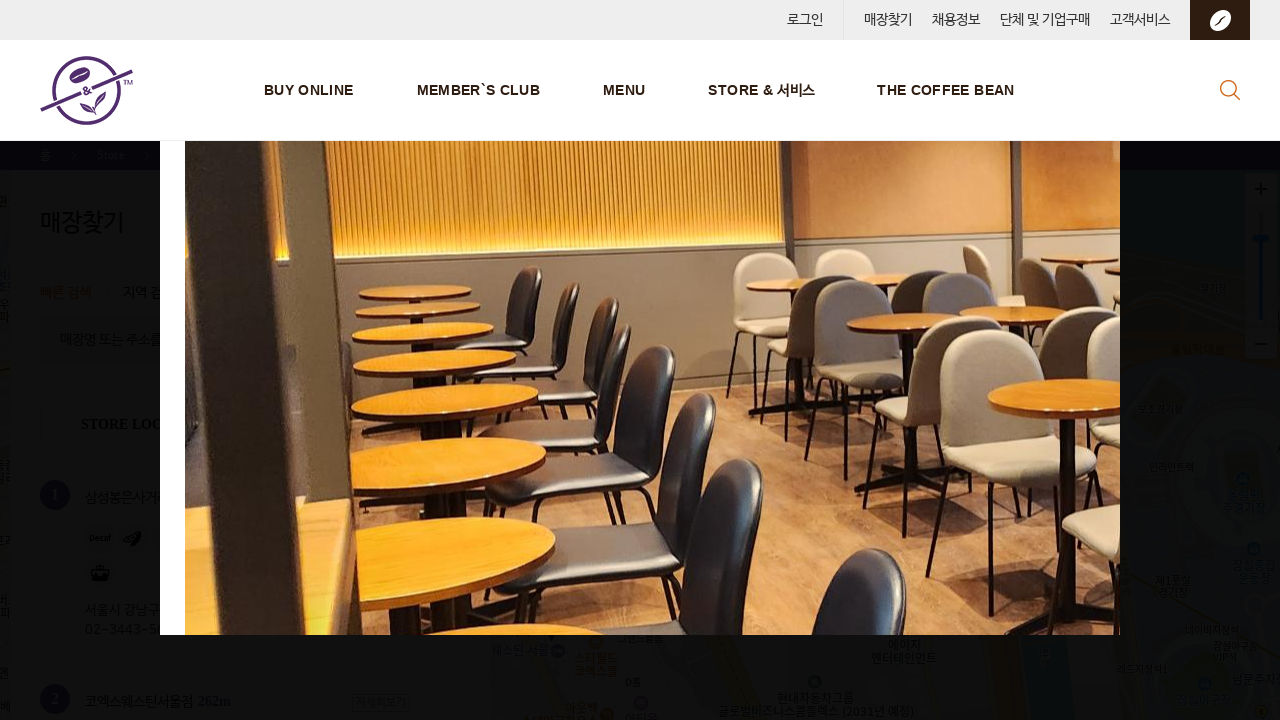

Executed storePop2('10') to open store 10 popup
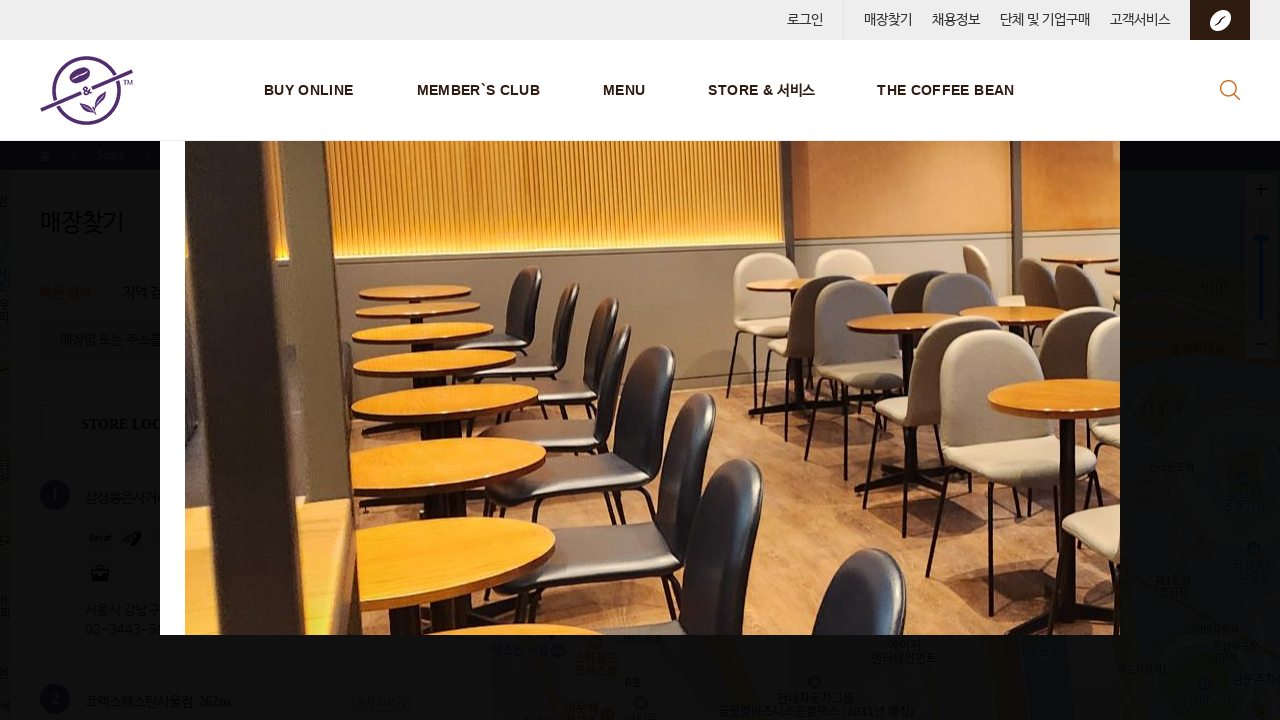

Store 10 popup content loaded and store name header visible
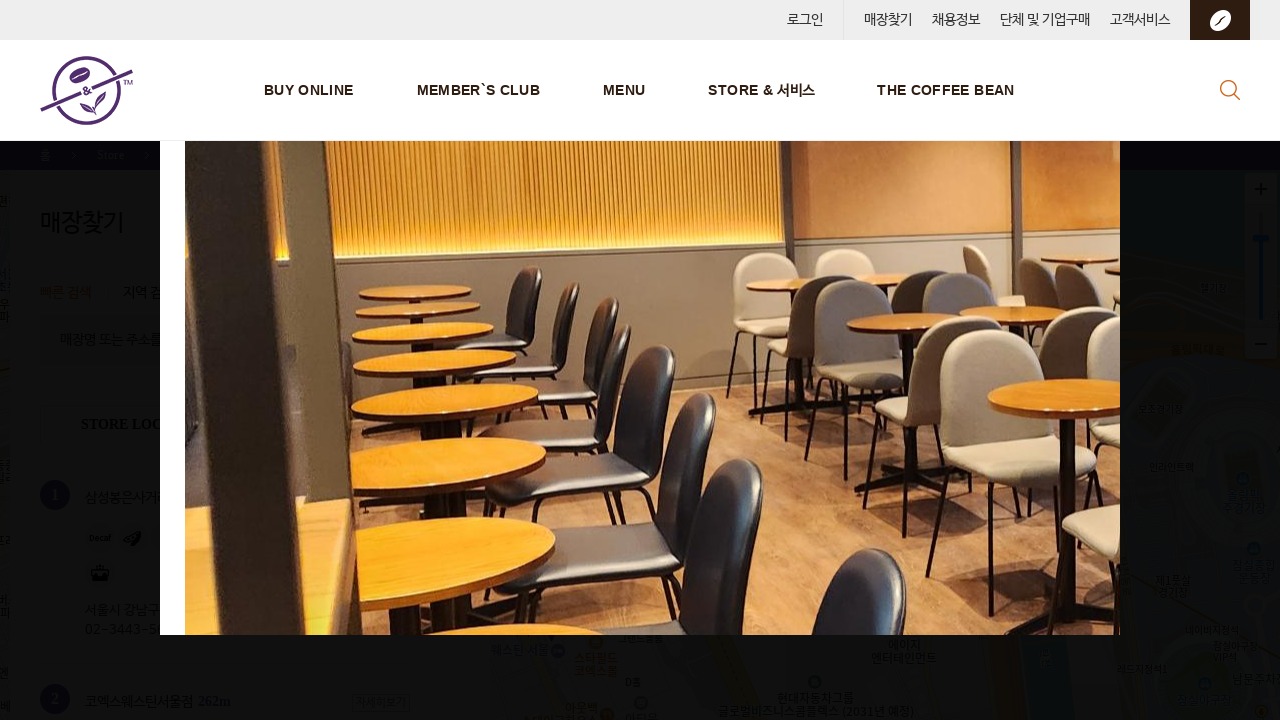

Waited 500ms before proceeding to next store
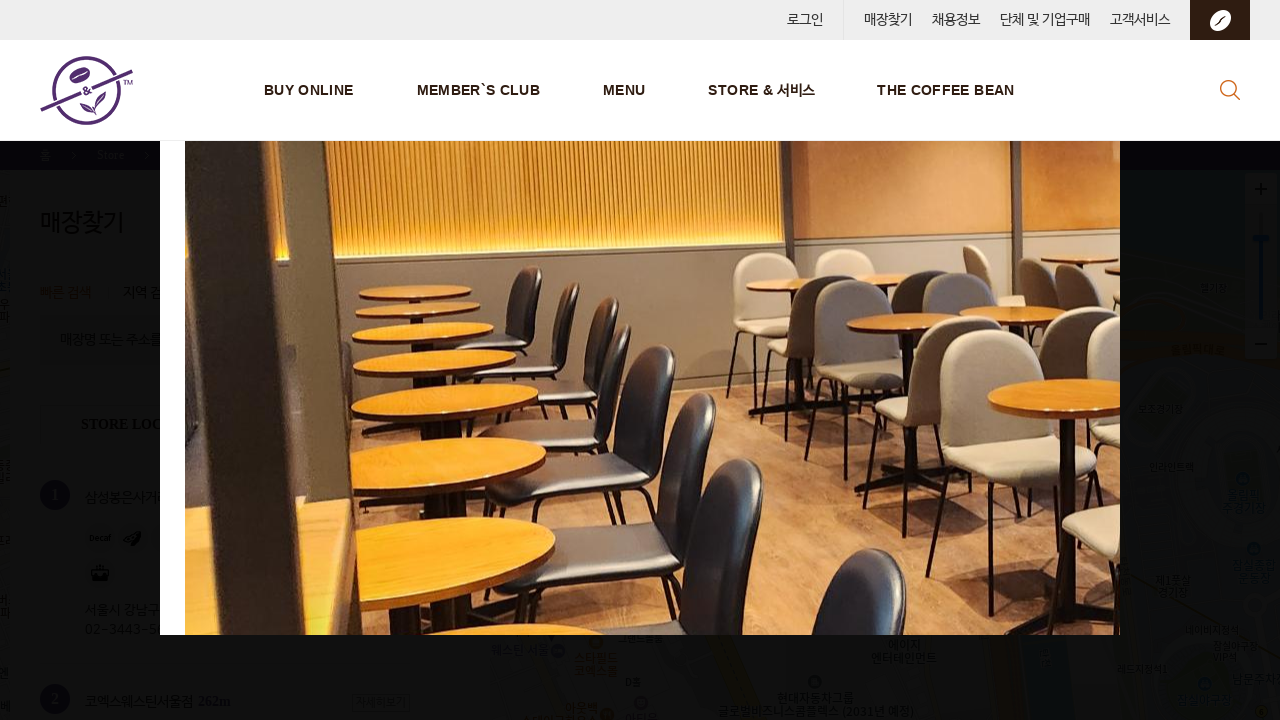

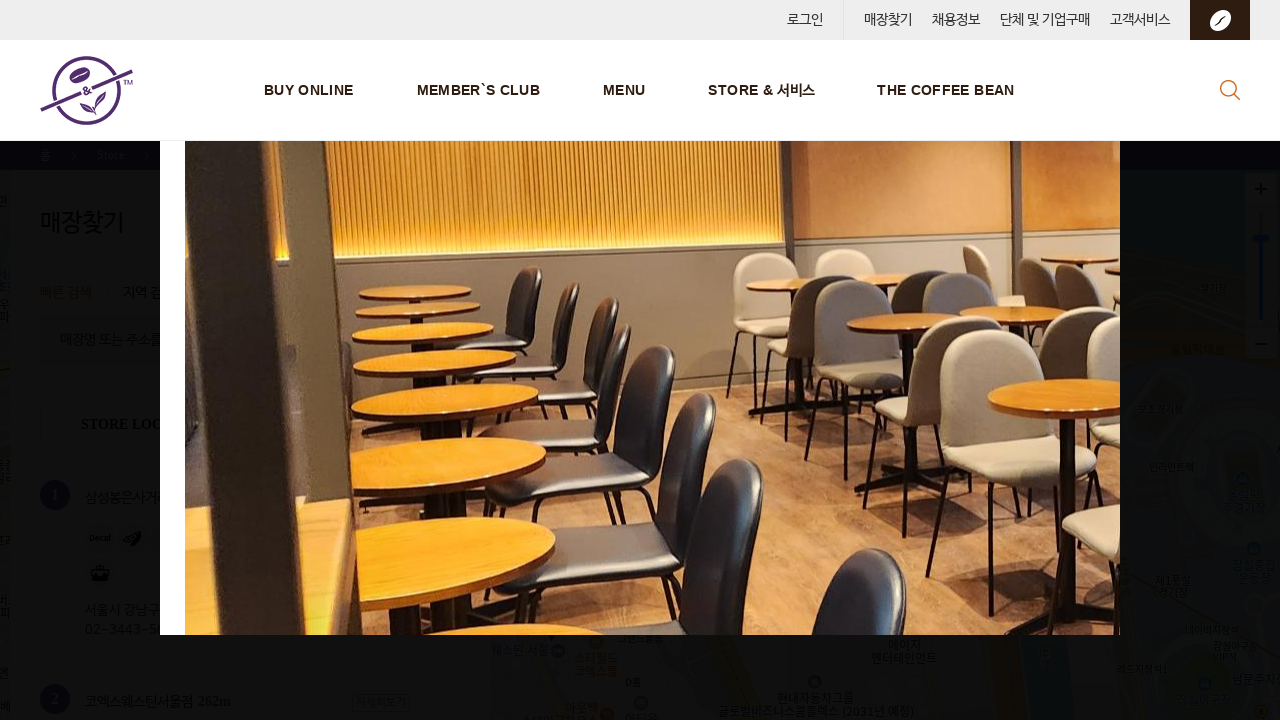